Tests clicking on a child element within the navigation by locating the "How to" link inside the subtopnav

Starting URL: https://www.w3schools.com

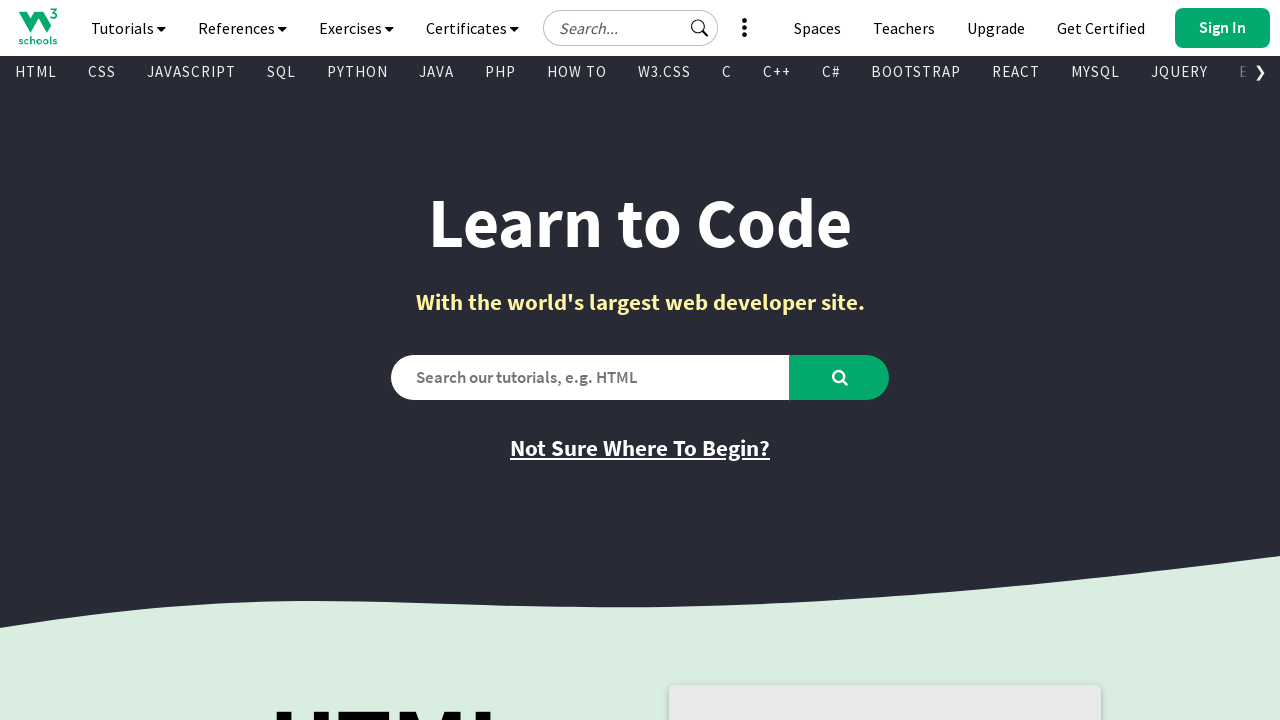

Navigated to https://www.w3schools.com
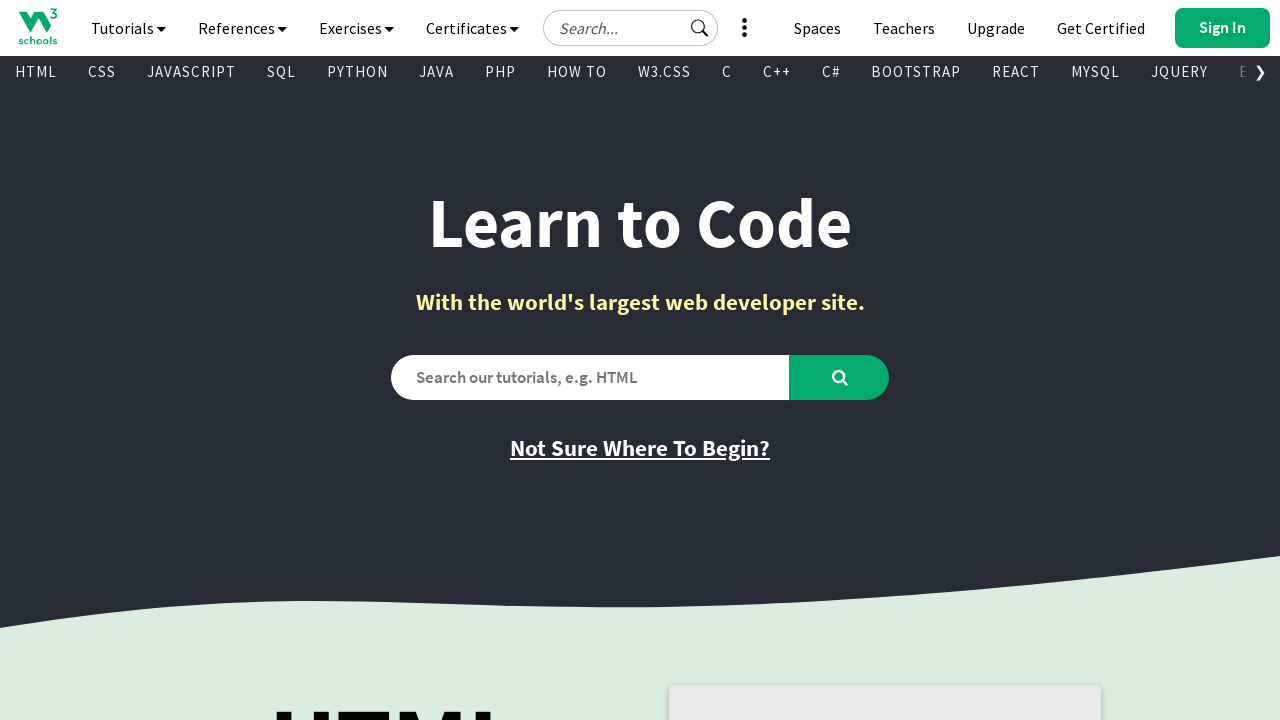

Clicked on 'How to' link within the subtopnav child element at (577, 72) on #subtopnav >> internal:attr=[title="How to"i]
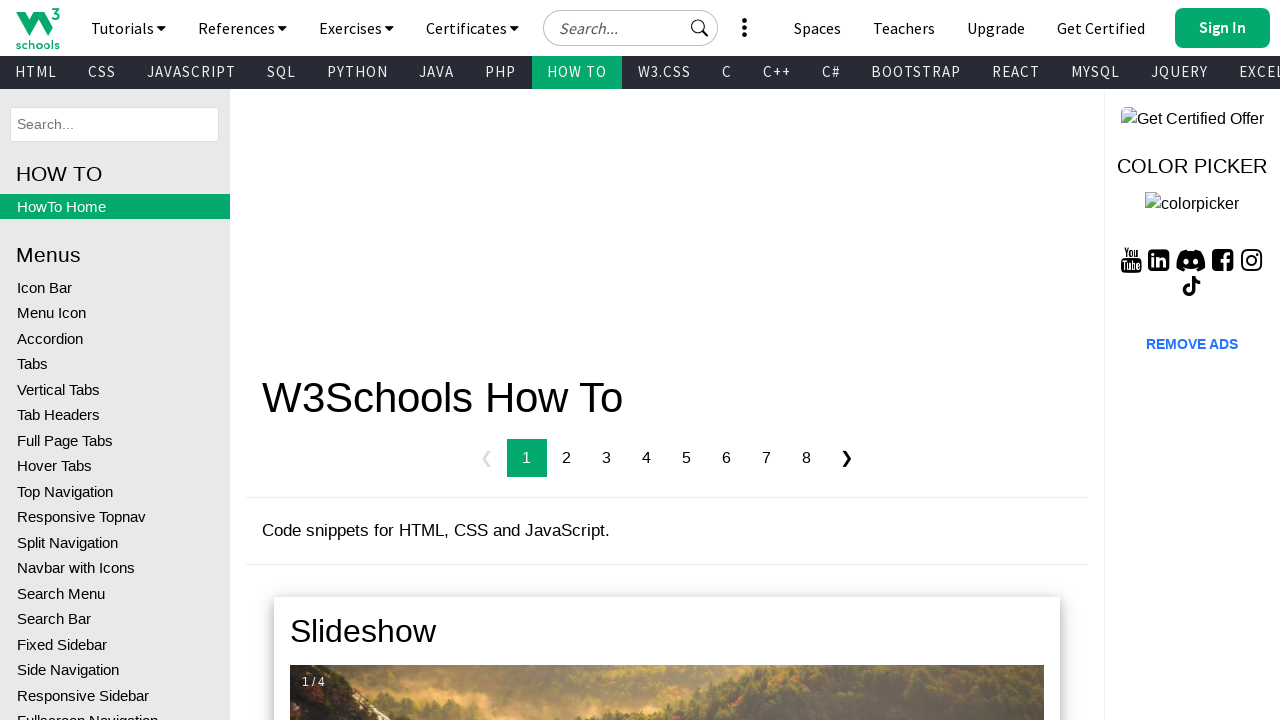

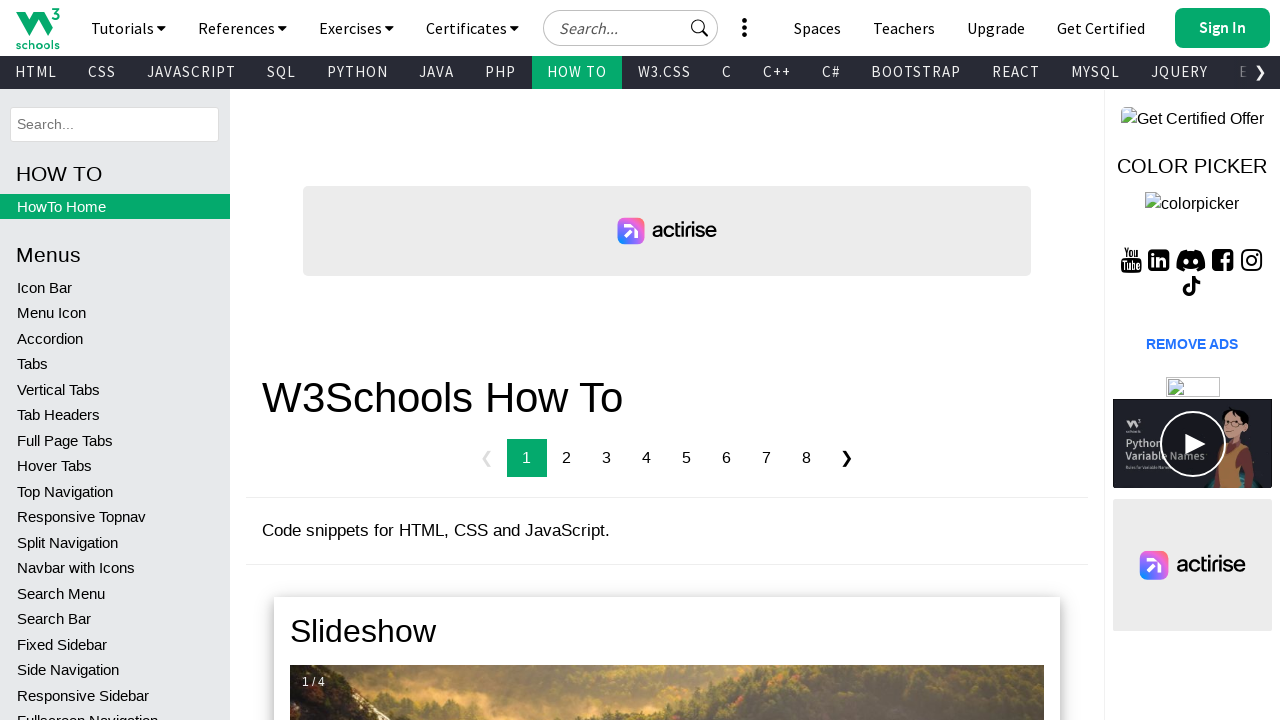